Clicks all buttons on the page from right to left, handling alert dialogs that appear after each click

Starting URL: https://percebus.github.io/npm-web-sampler/

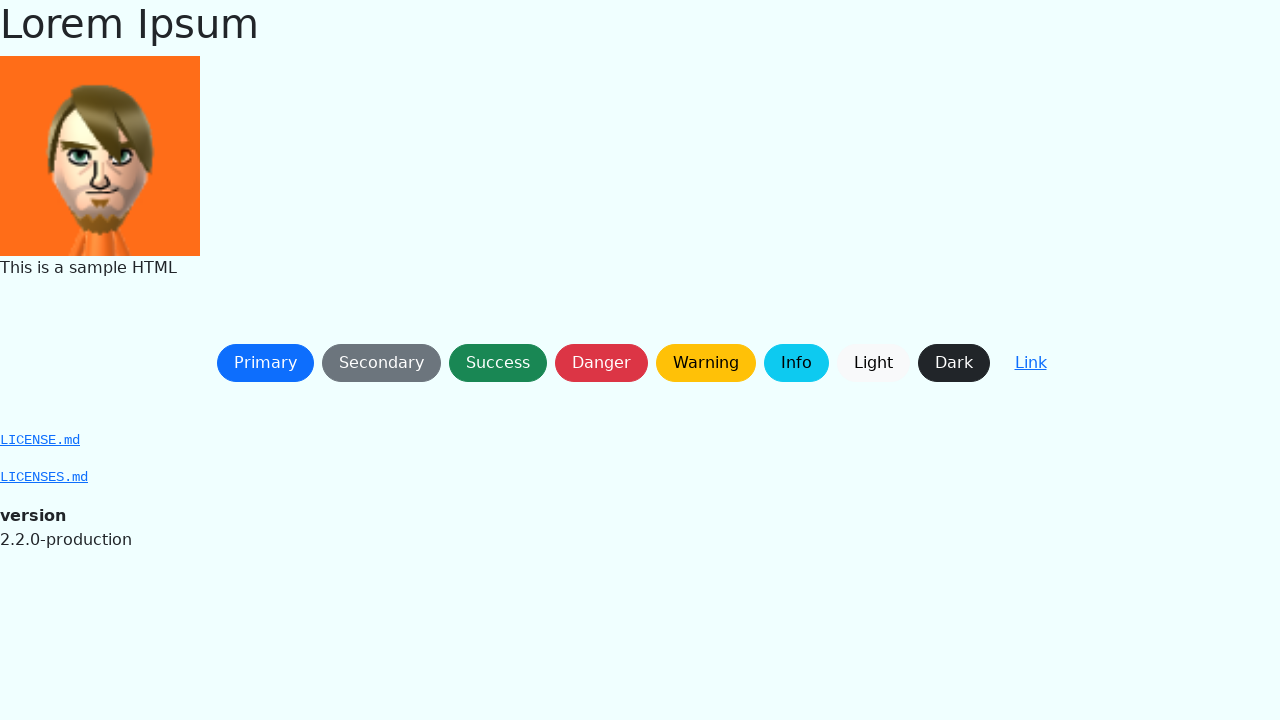

Waited for page to fully load (networkidle)
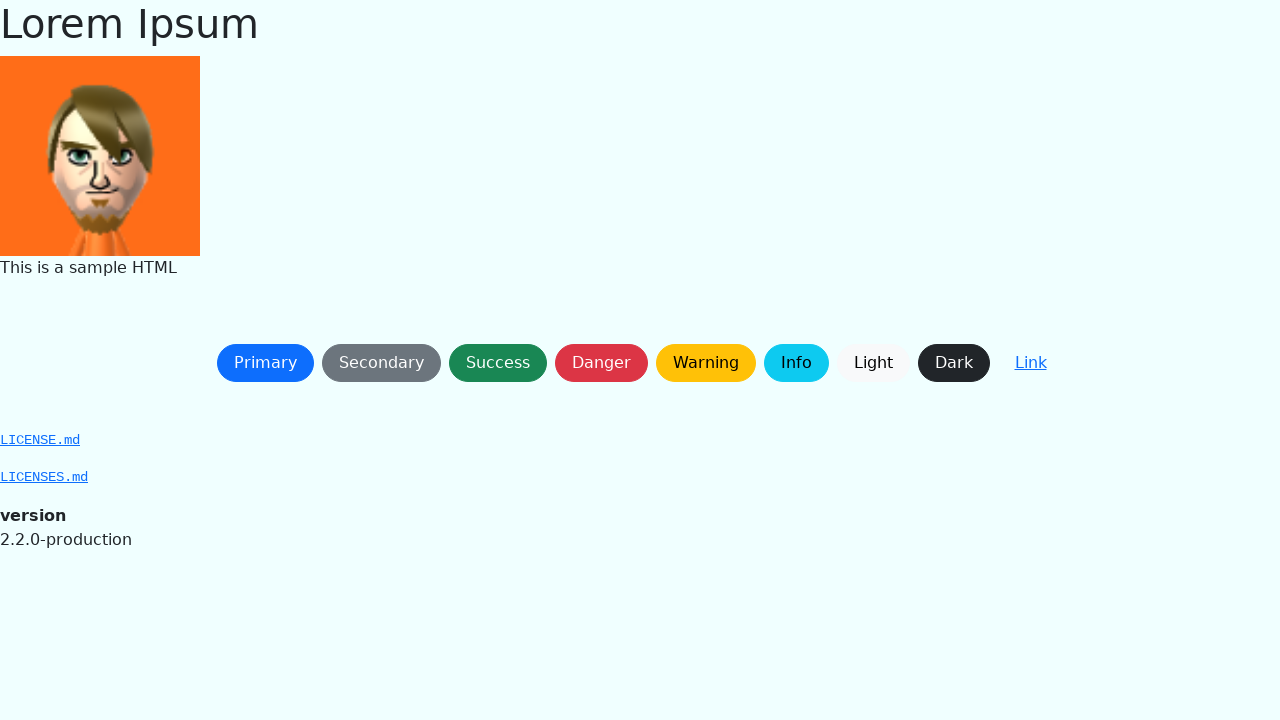

Set up dialog handler to accept all alerts
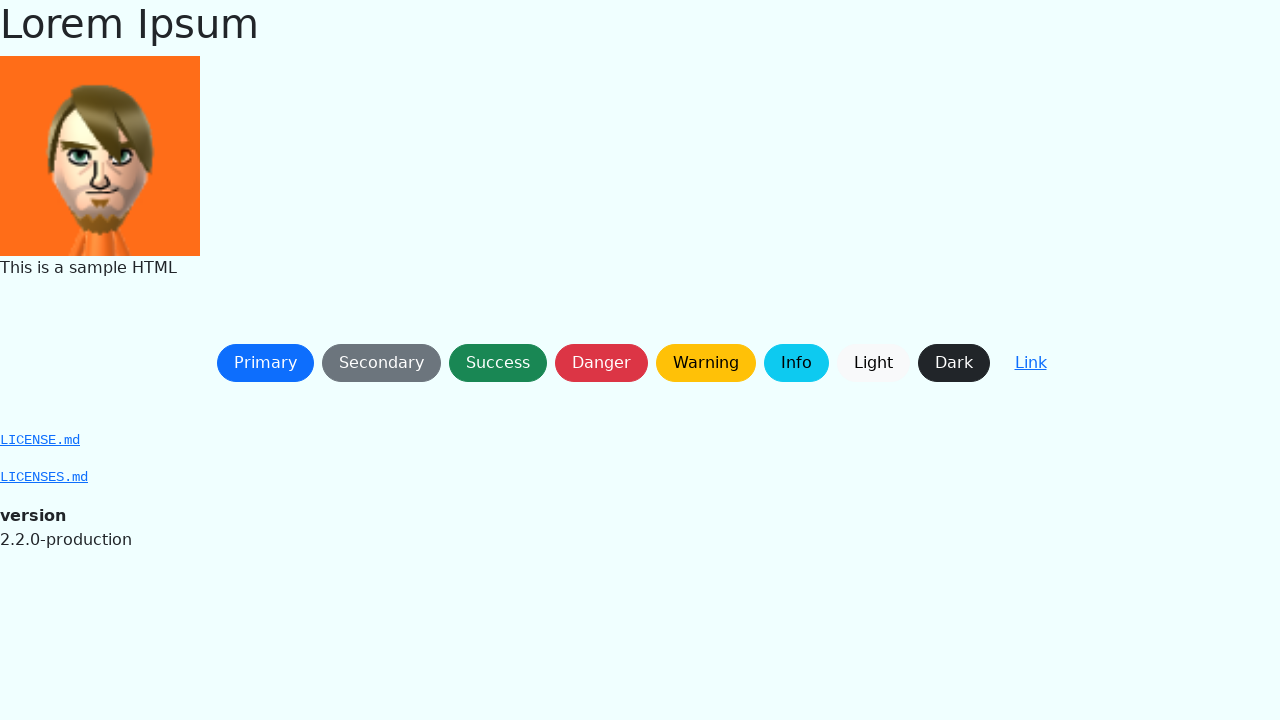

Waited for buttons to be present
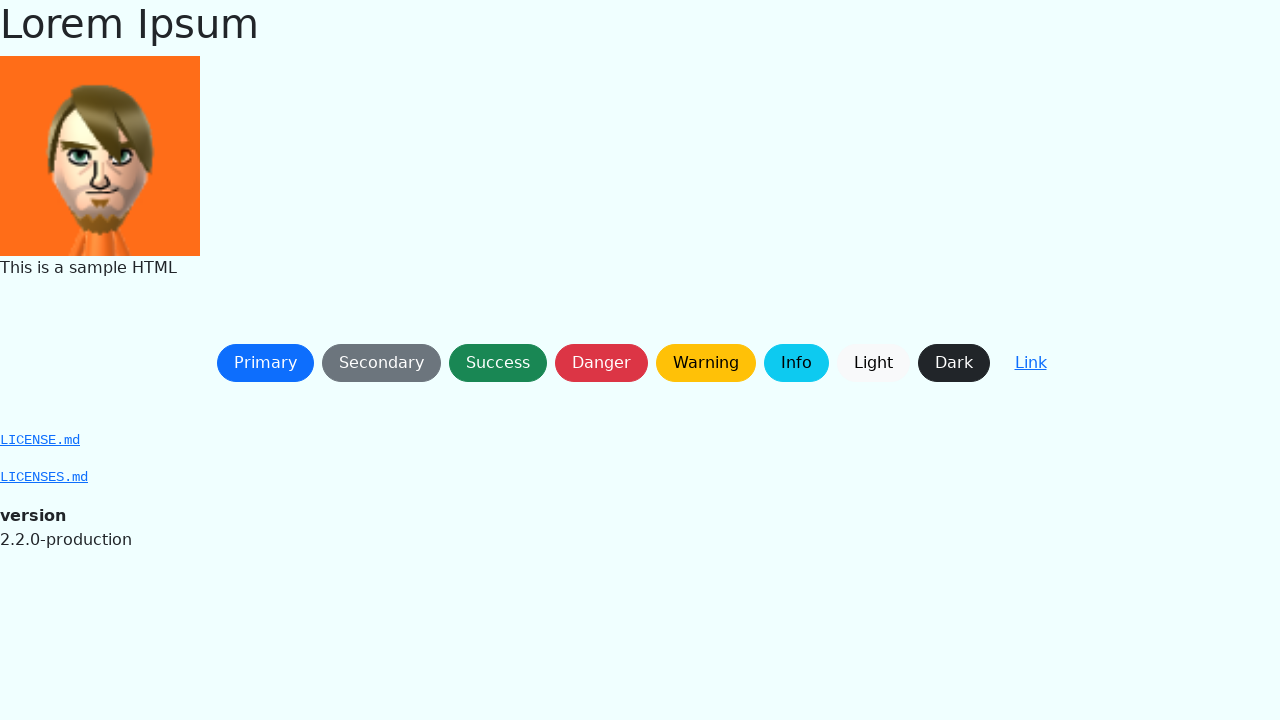

Retrieved all buttons on the page (found 9 buttons)
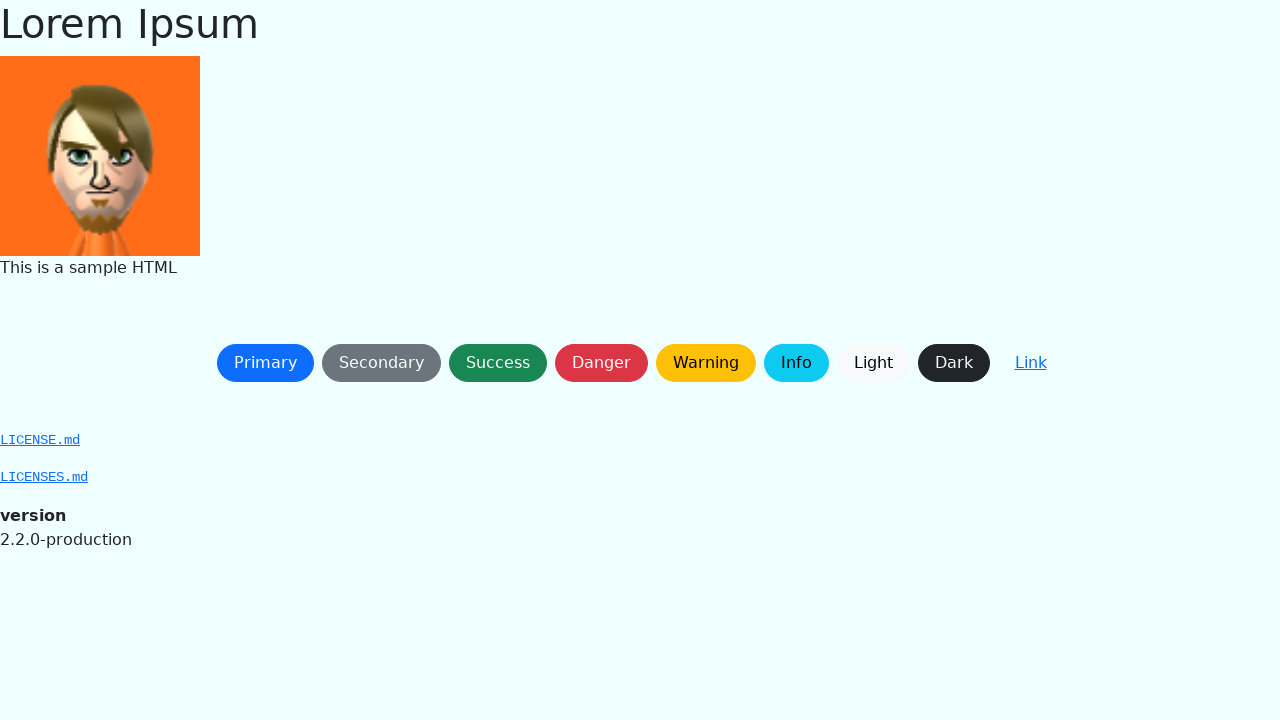

Reversed button list to click from right to left
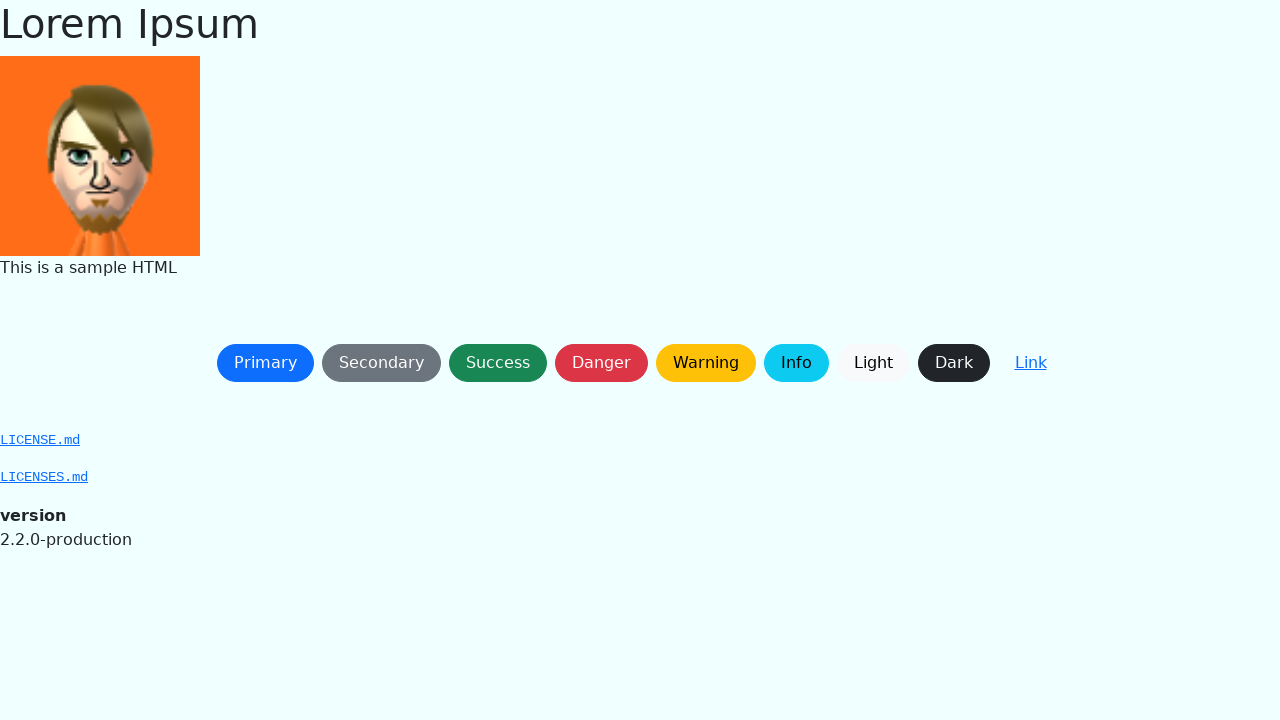

Waited for button to be visible
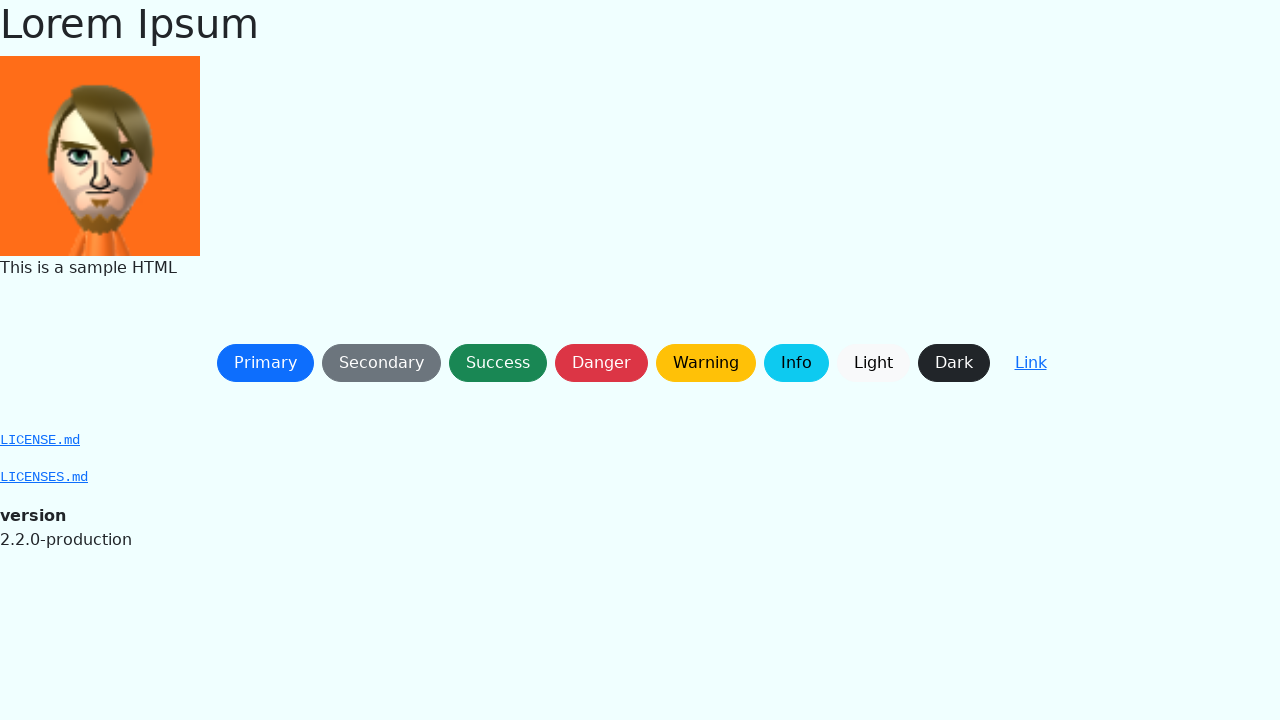

Clicked button at (1030, 363) on button:not(a) >> nth=8
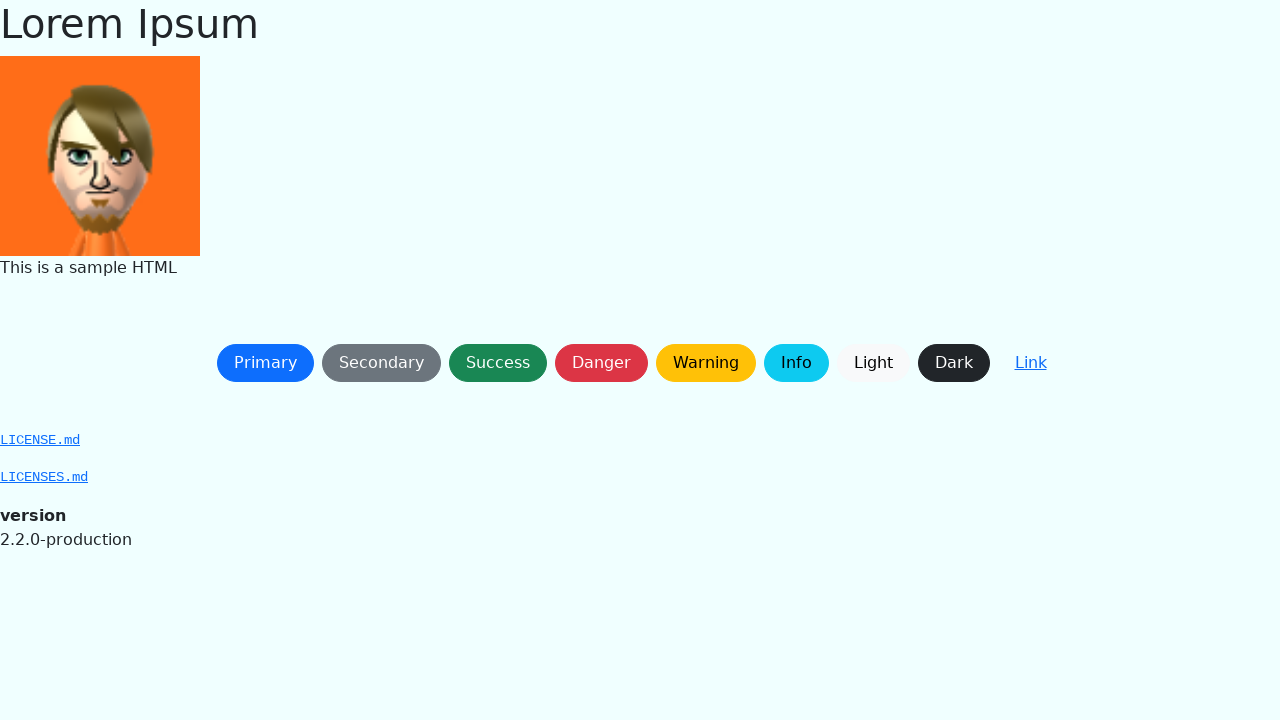

Waited 500ms for dialog or next action
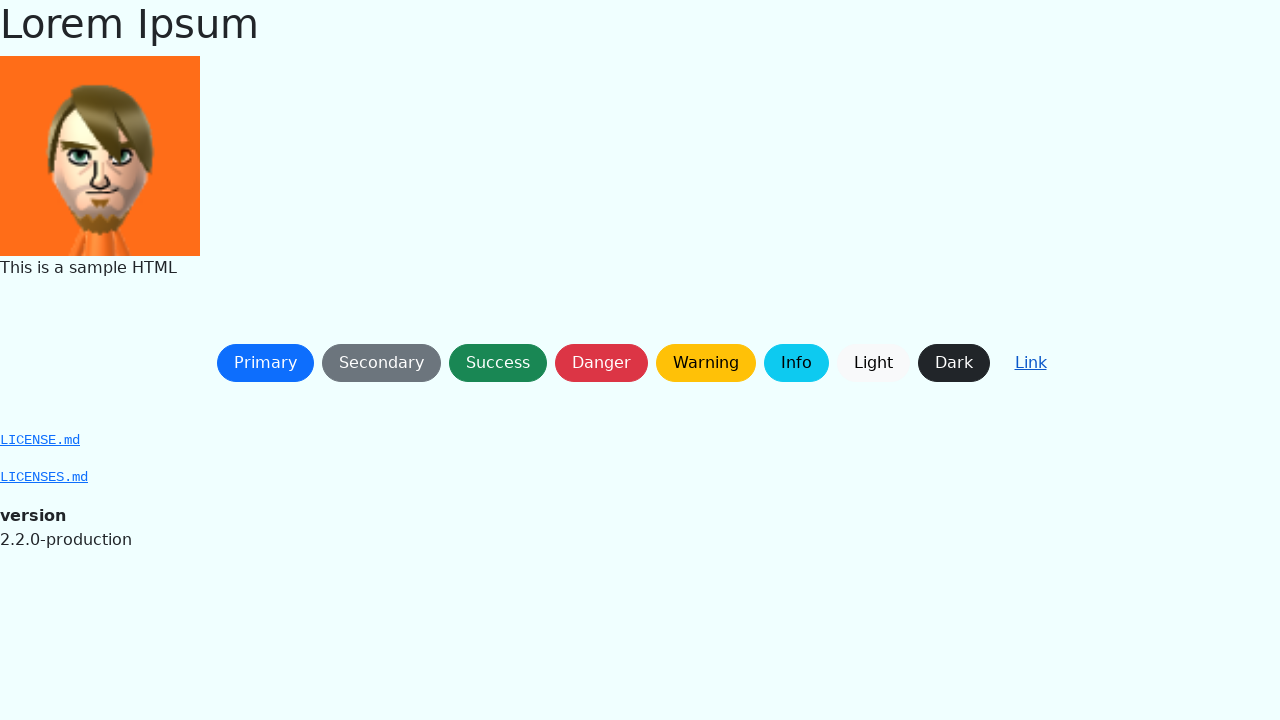

Waited for button to be visible
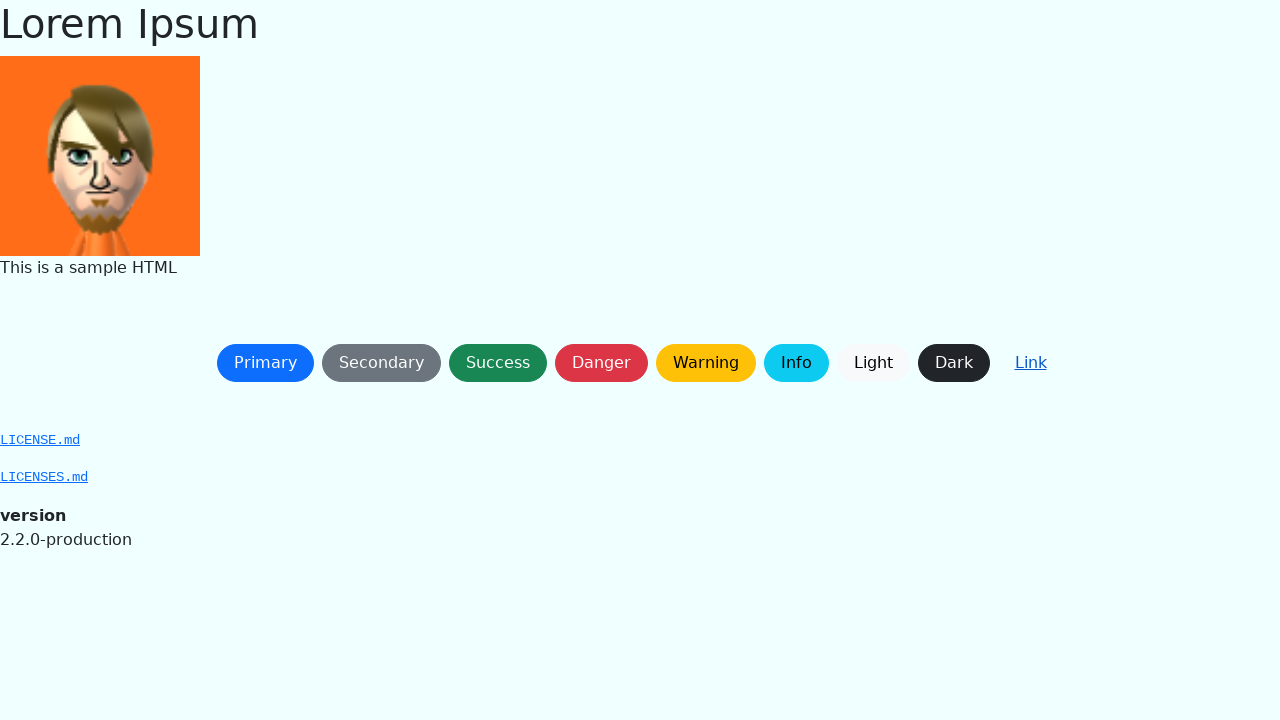

Clicked button at (954, 363) on button:not(a) >> nth=7
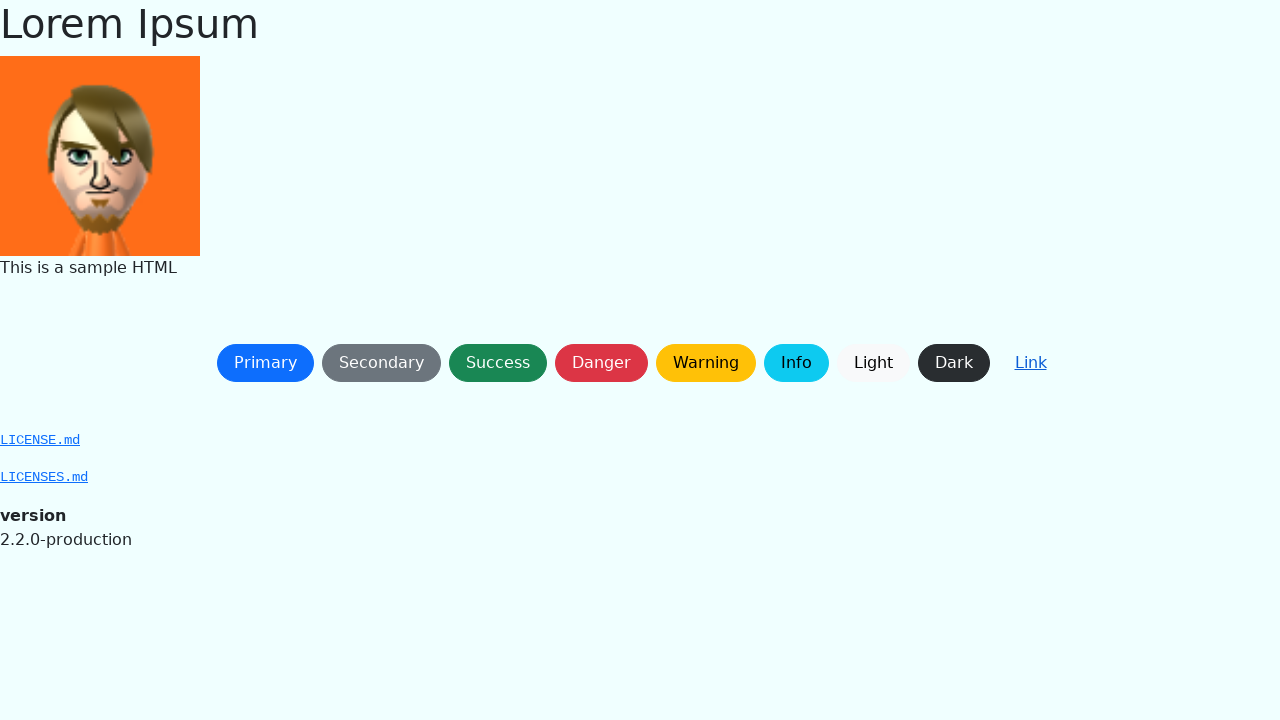

Waited 500ms for dialog or next action
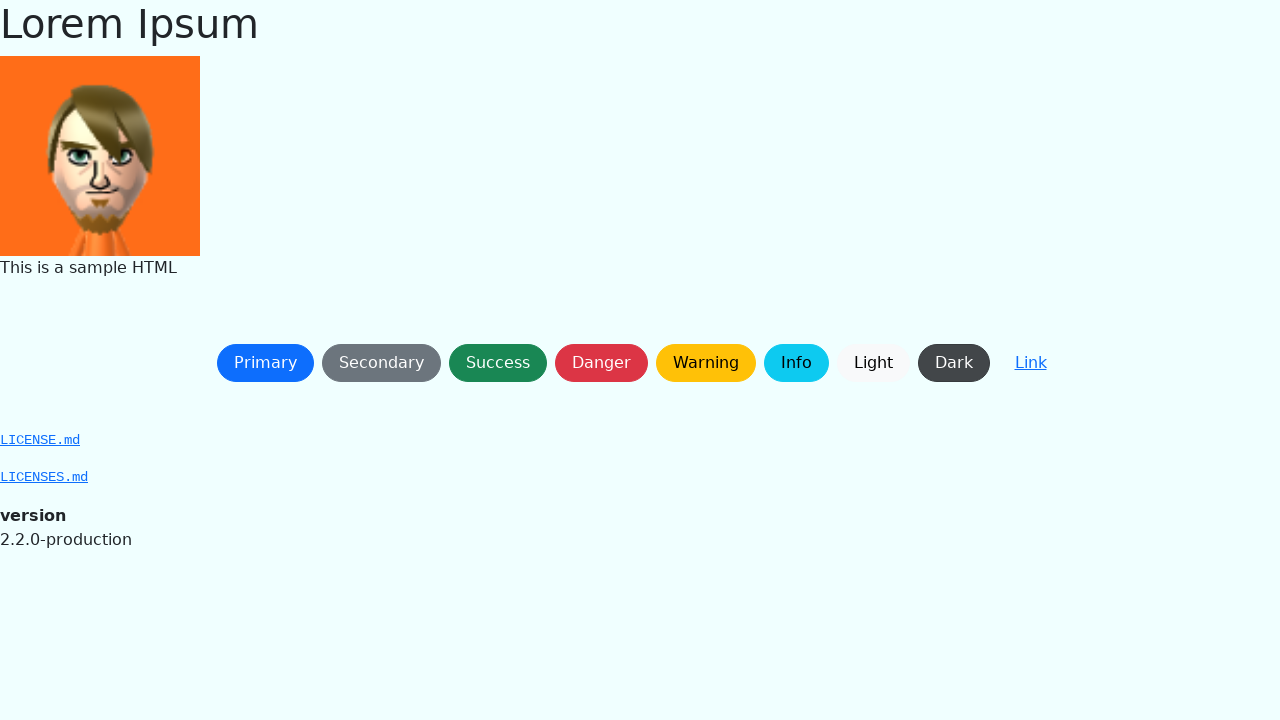

Waited for button to be visible
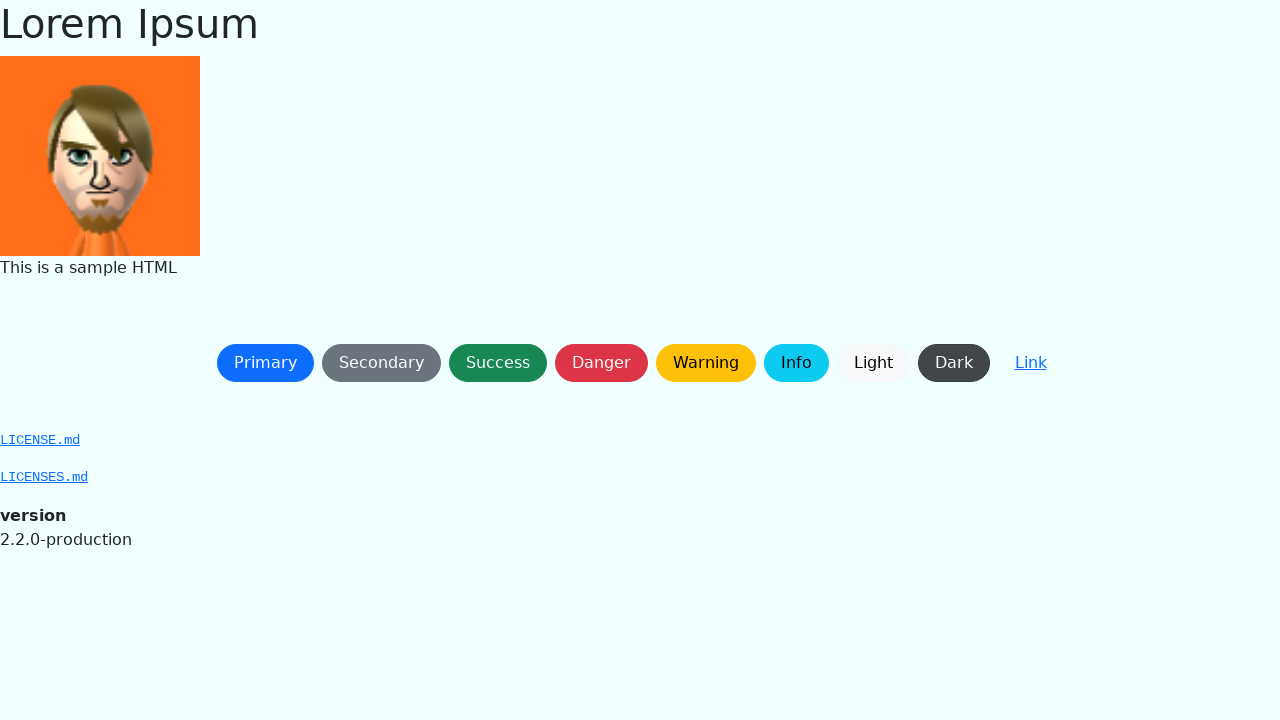

Clicked button at (873, 363) on button:not(a) >> nth=6
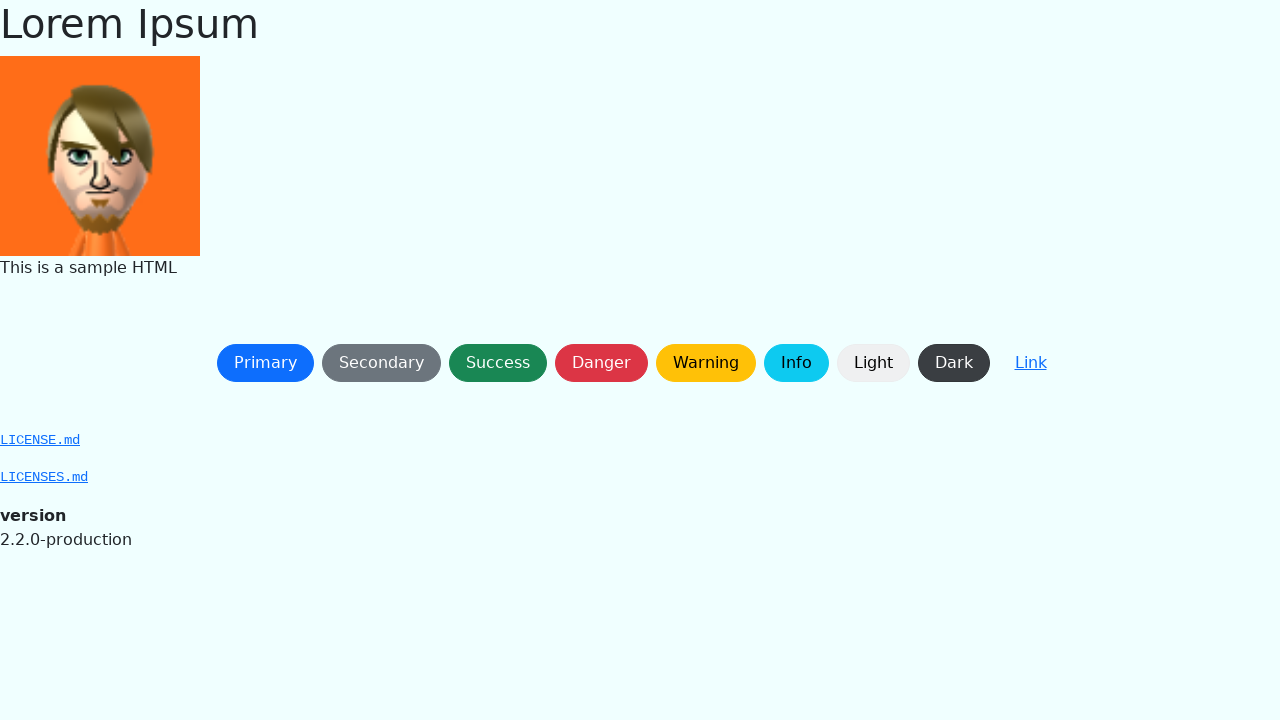

Waited 500ms for dialog or next action
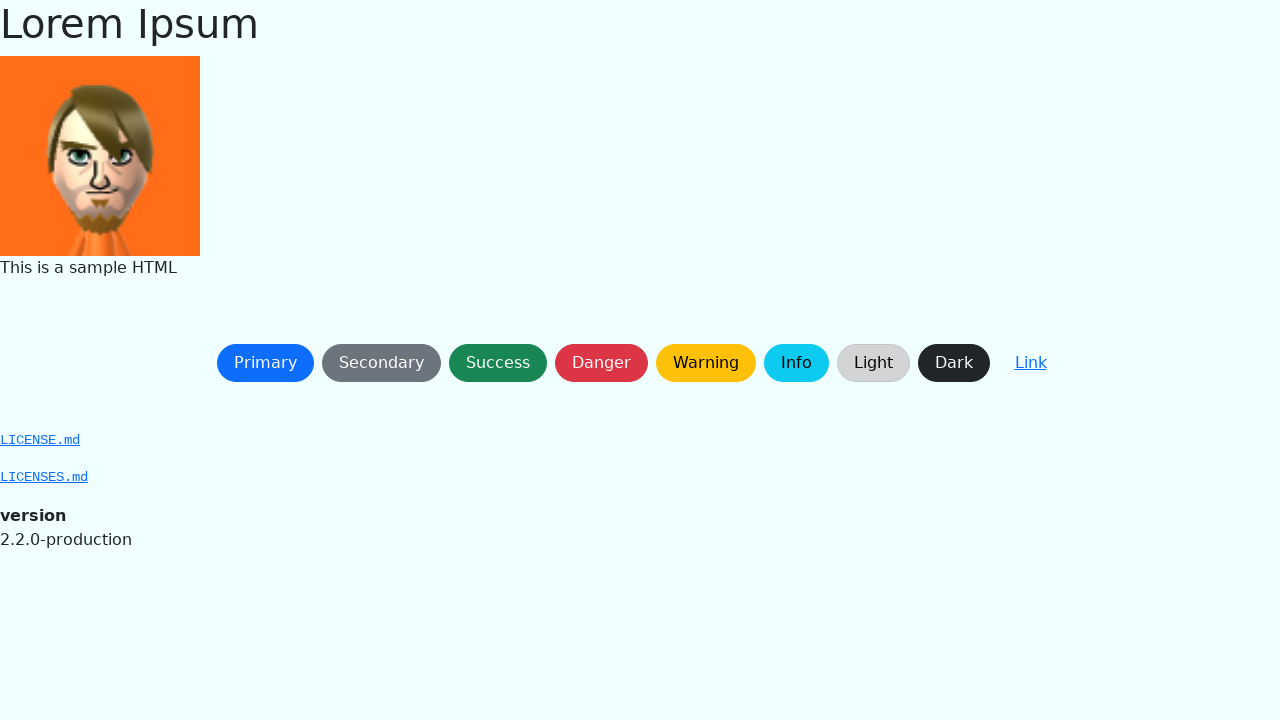

Waited for button to be visible
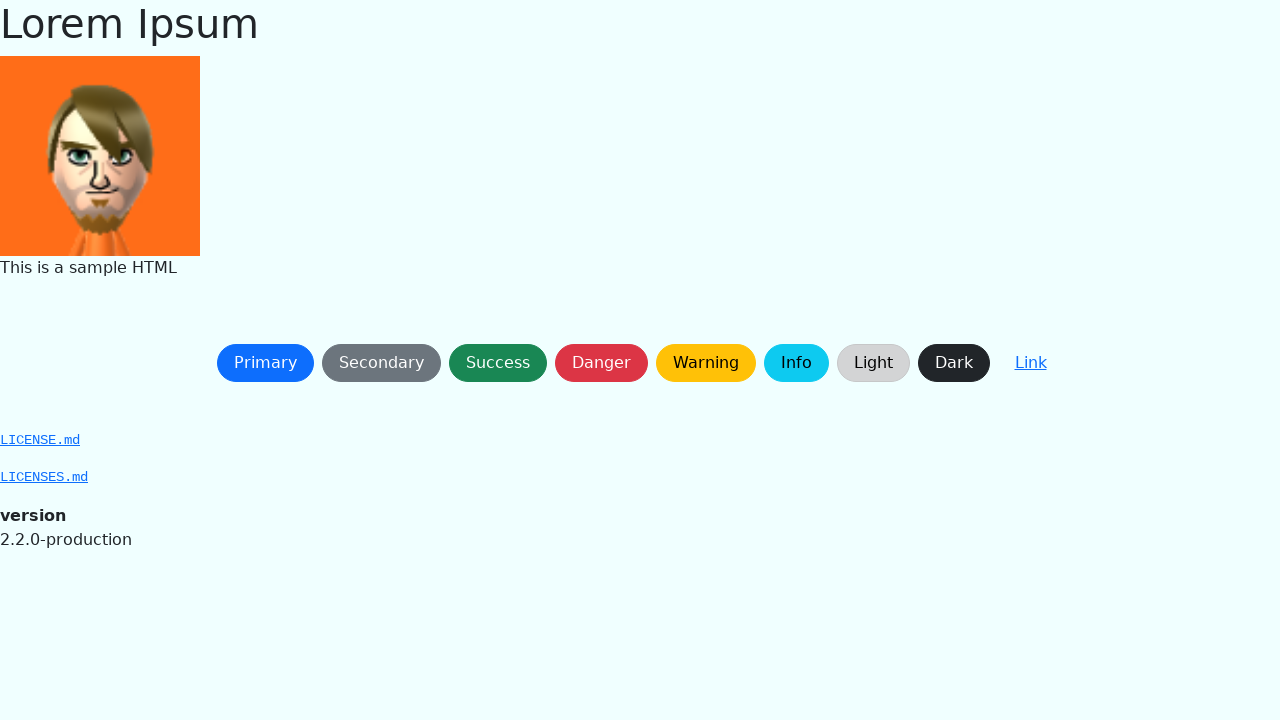

Clicked button at (796, 363) on button:not(a) >> nth=5
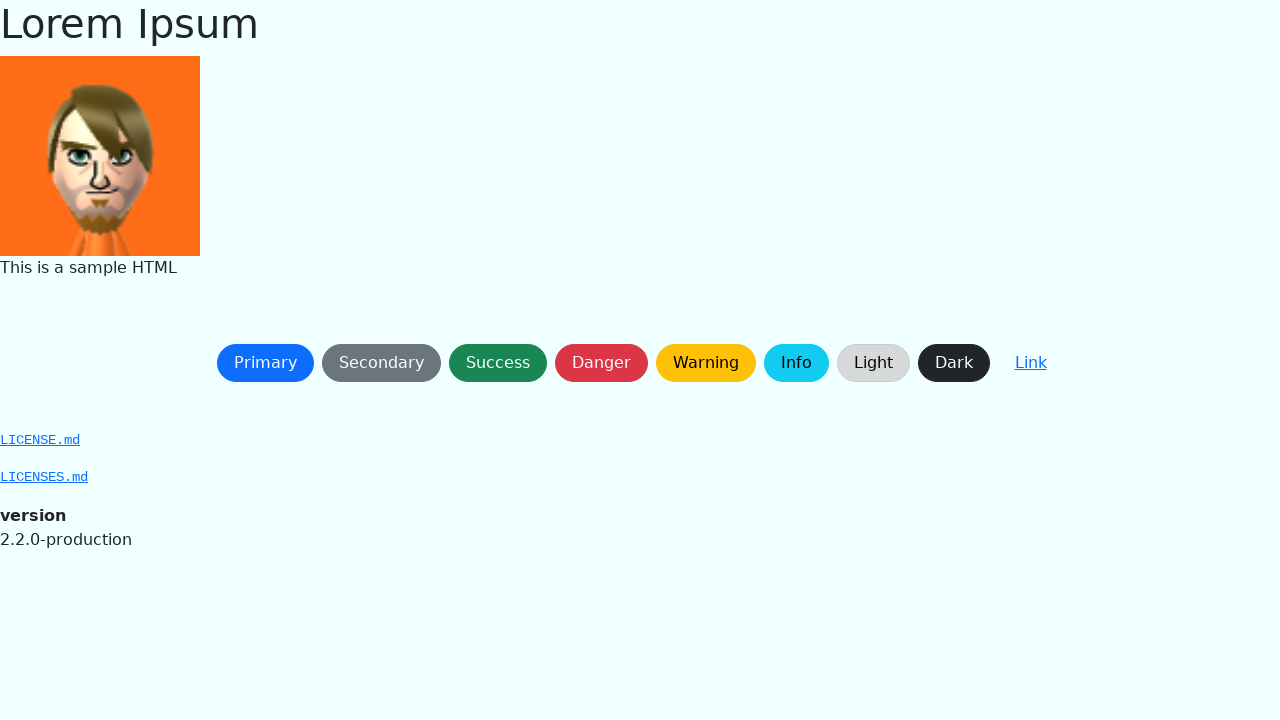

Waited 500ms for dialog or next action
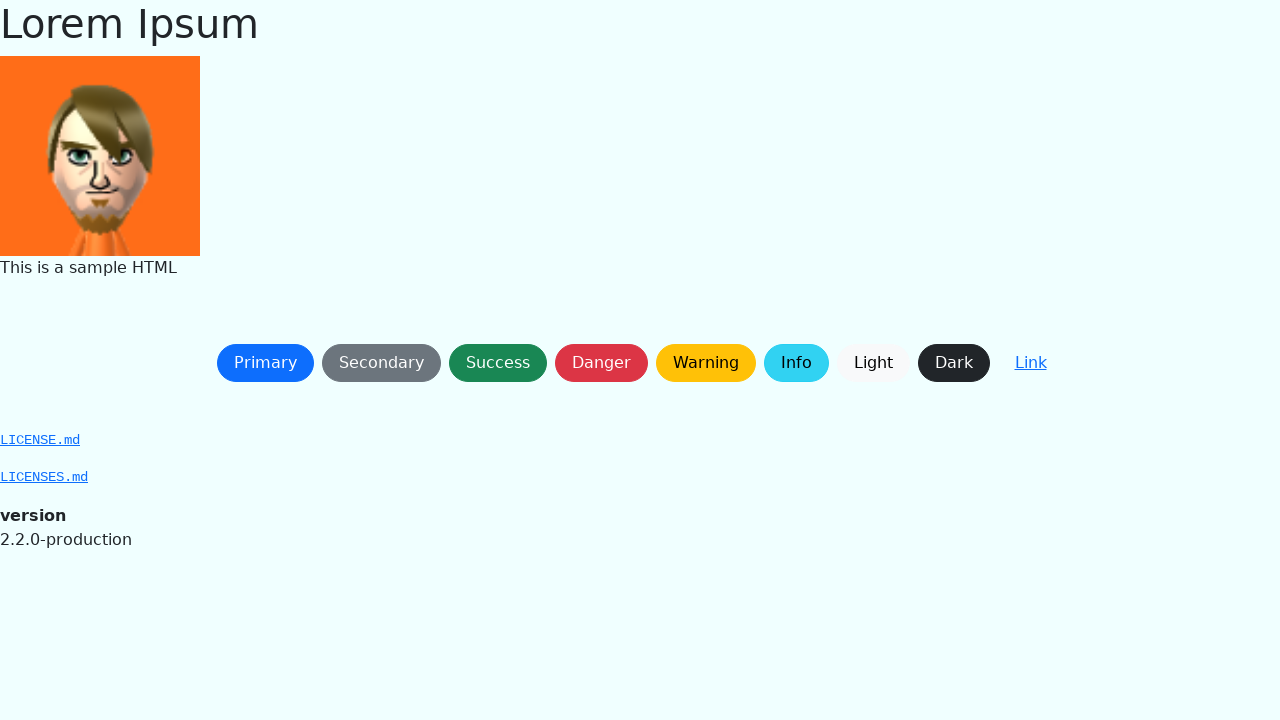

Waited for button to be visible
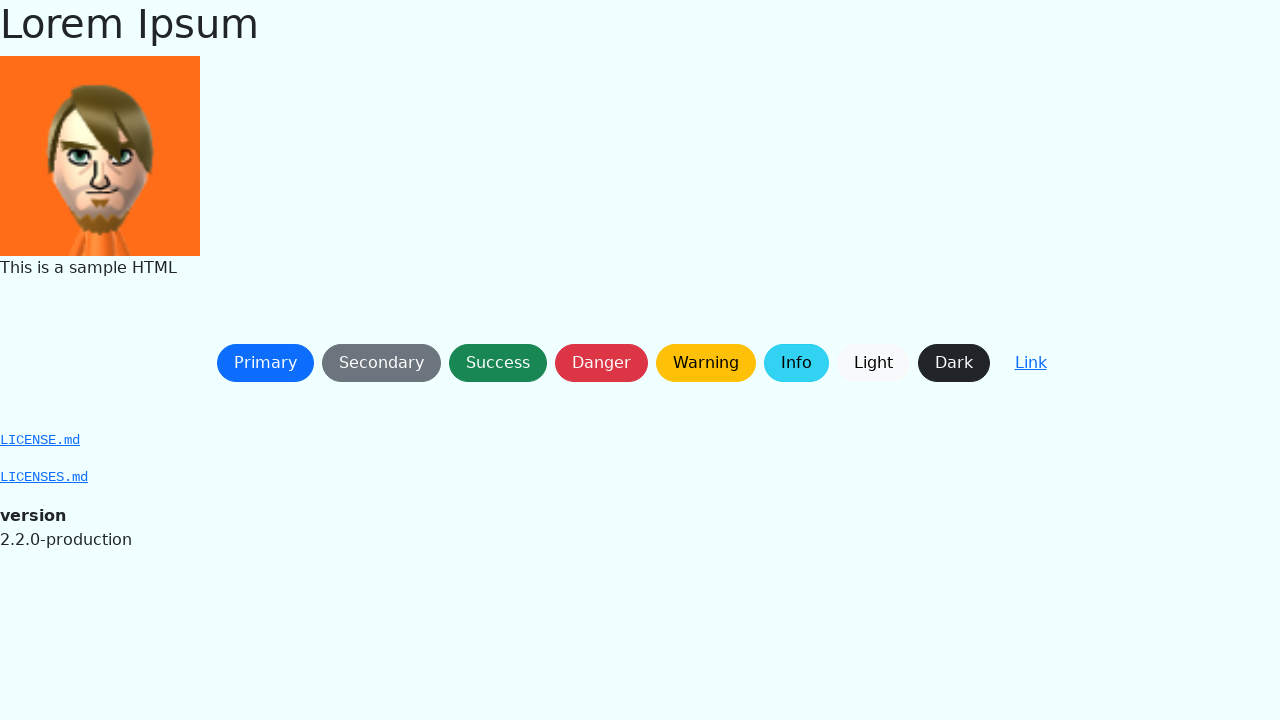

Clicked button at (706, 363) on button:not(a) >> nth=4
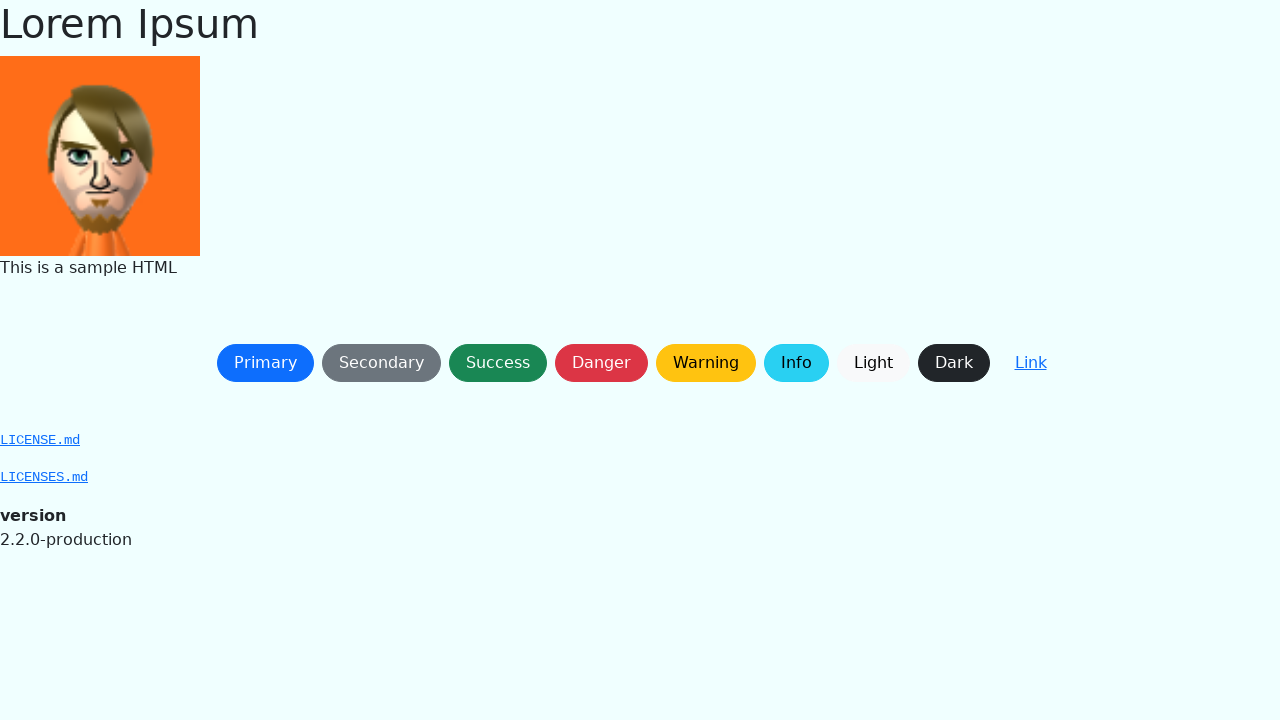

Waited 500ms for dialog or next action
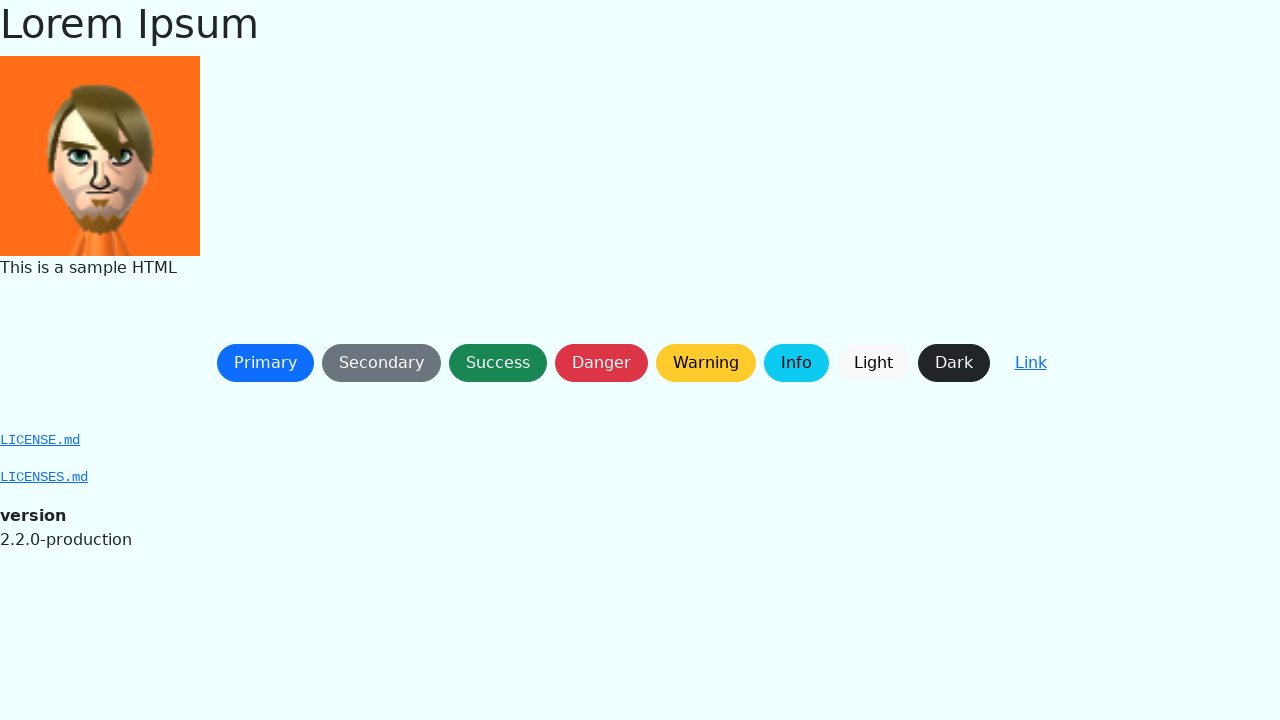

Waited for button to be visible
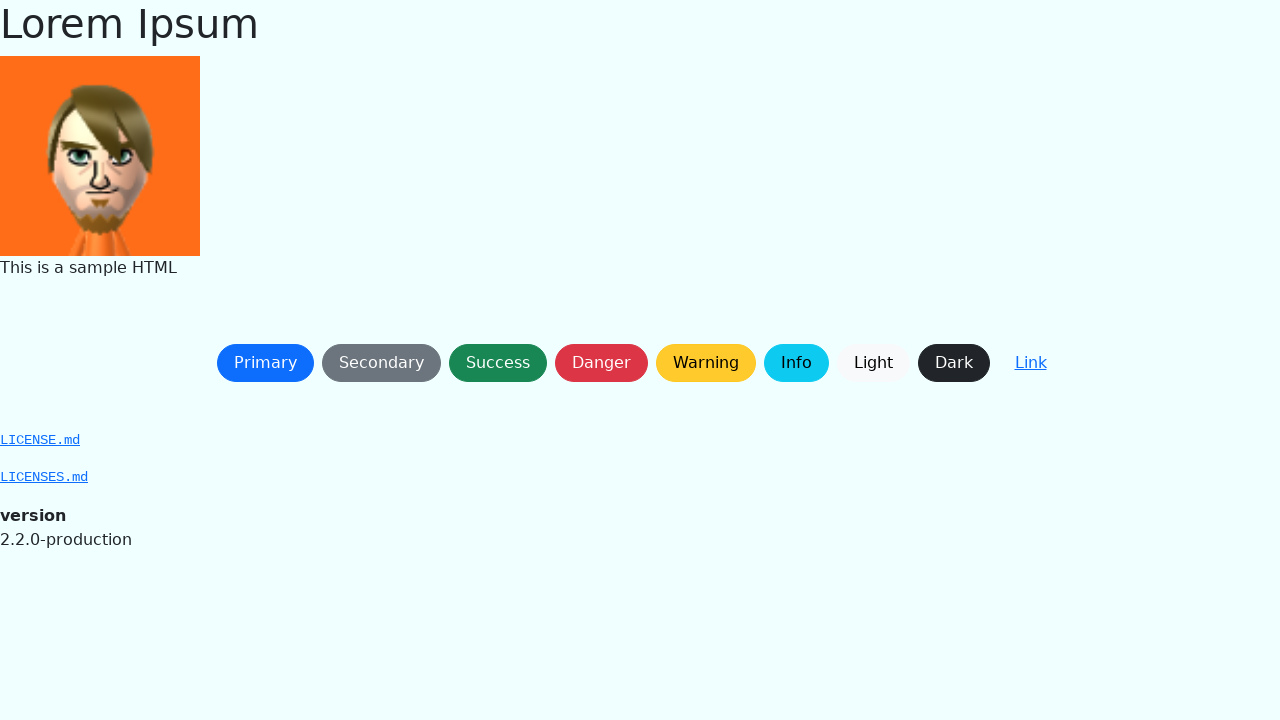

Clicked button at (601, 363) on button:not(a) >> nth=3
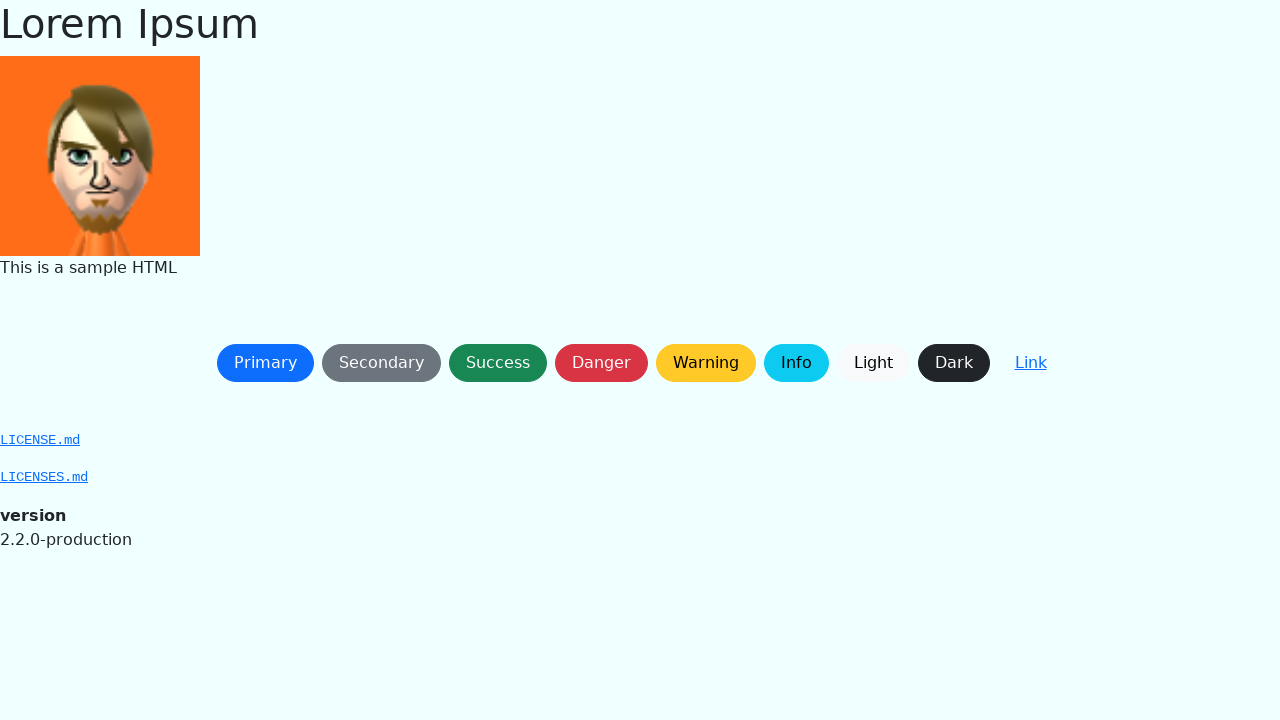

Waited 500ms for dialog or next action
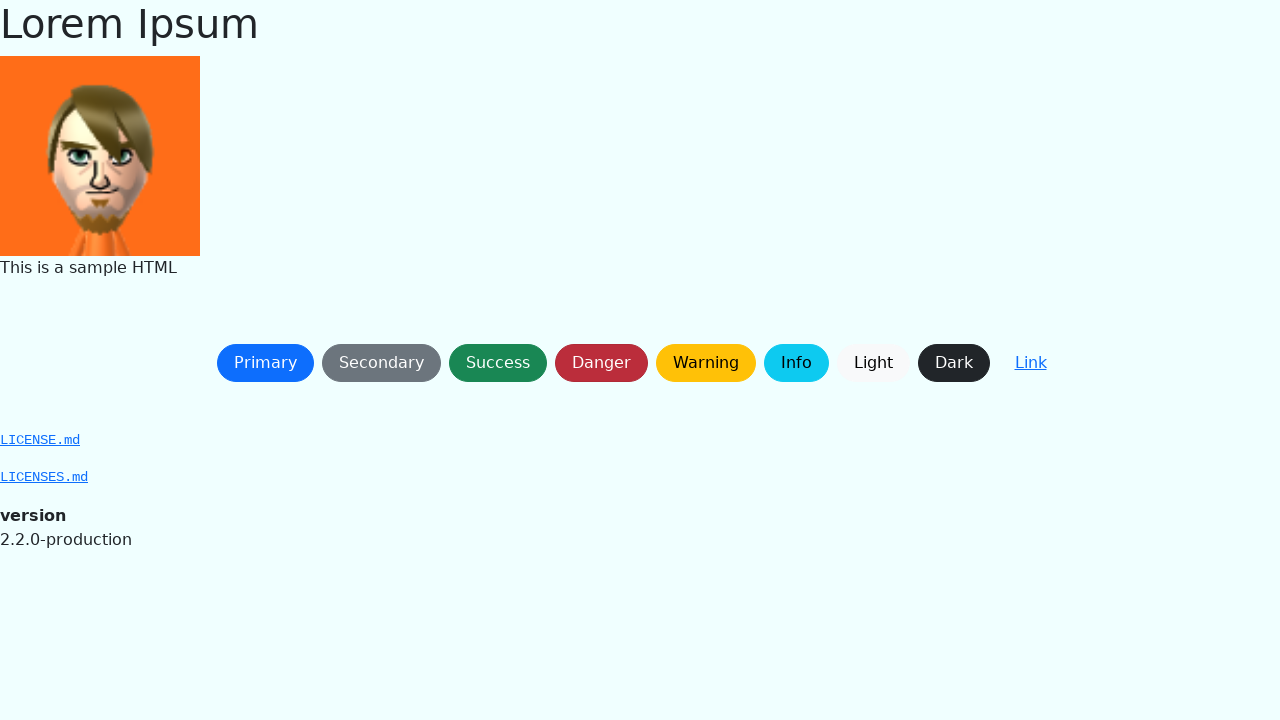

Waited for button to be visible
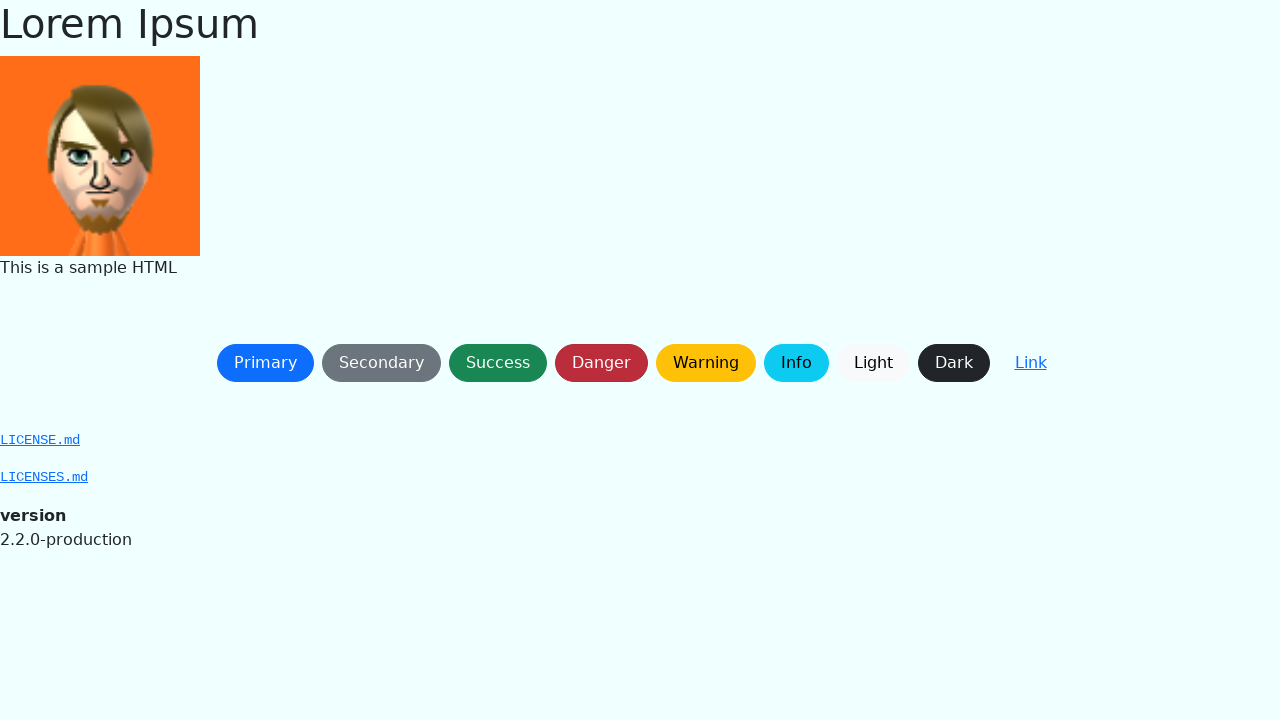

Clicked button at (498, 363) on button:not(a) >> nth=2
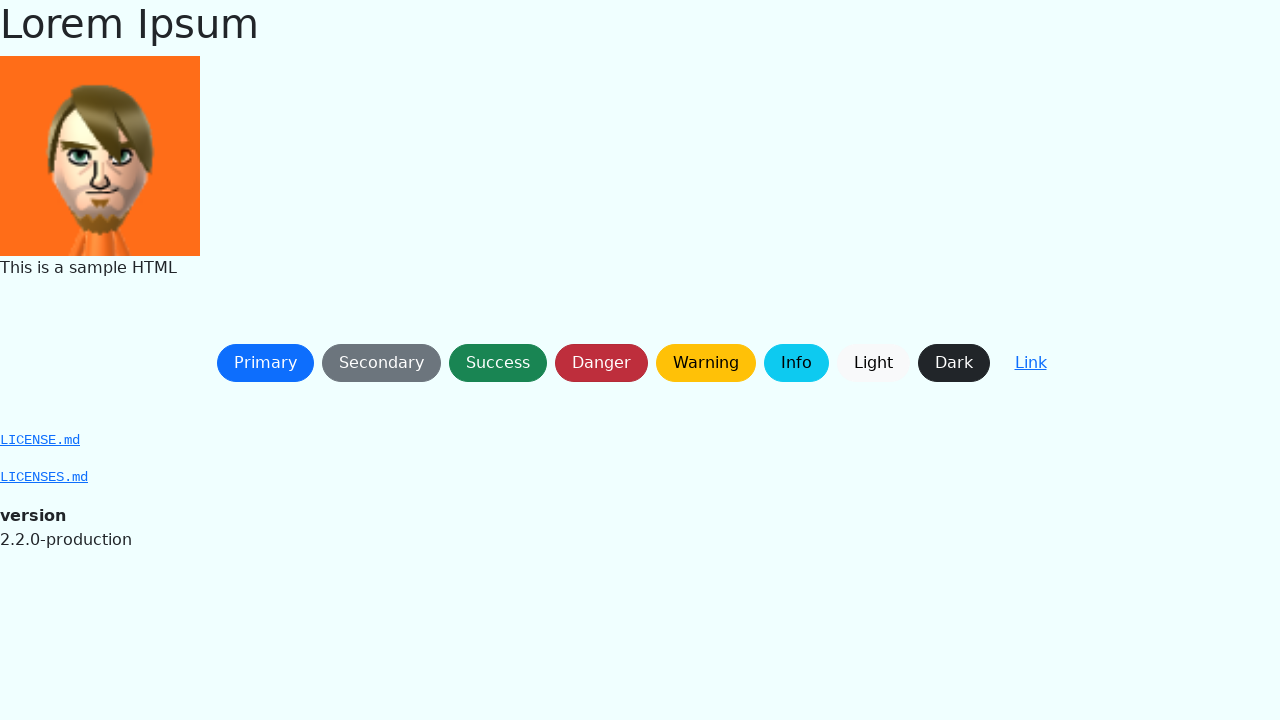

Waited 500ms for dialog or next action
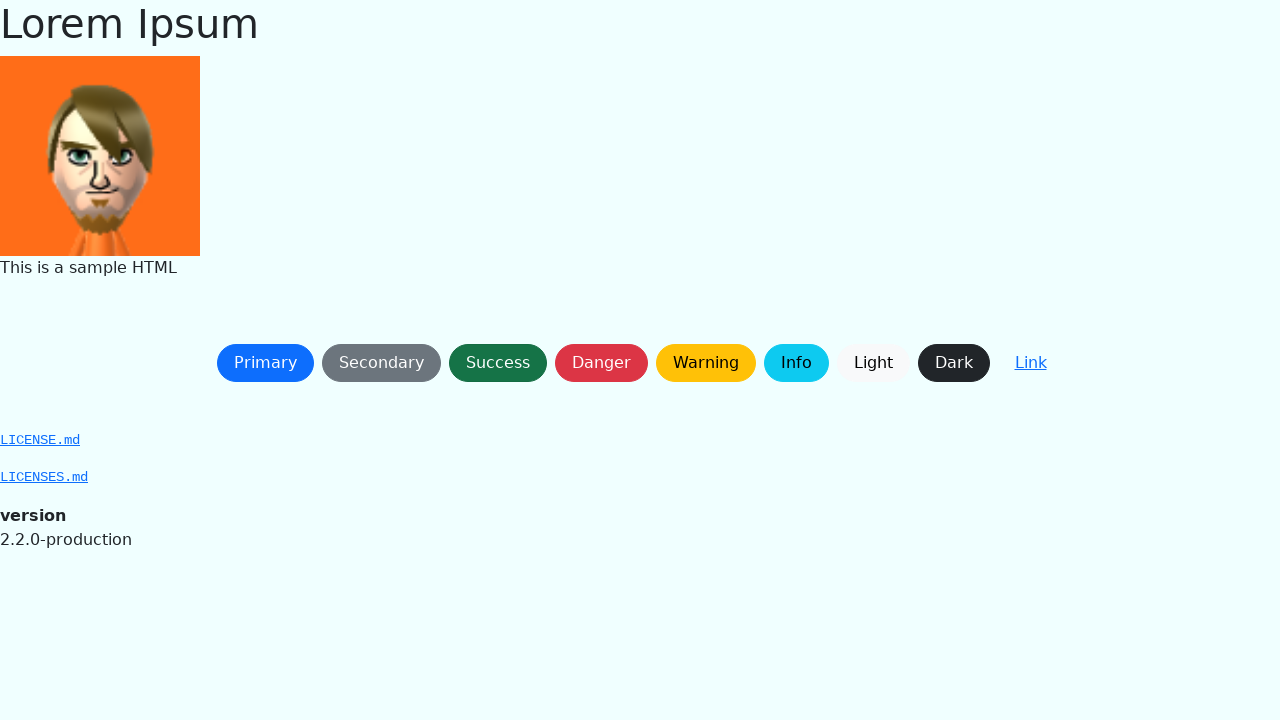

Waited for button to be visible
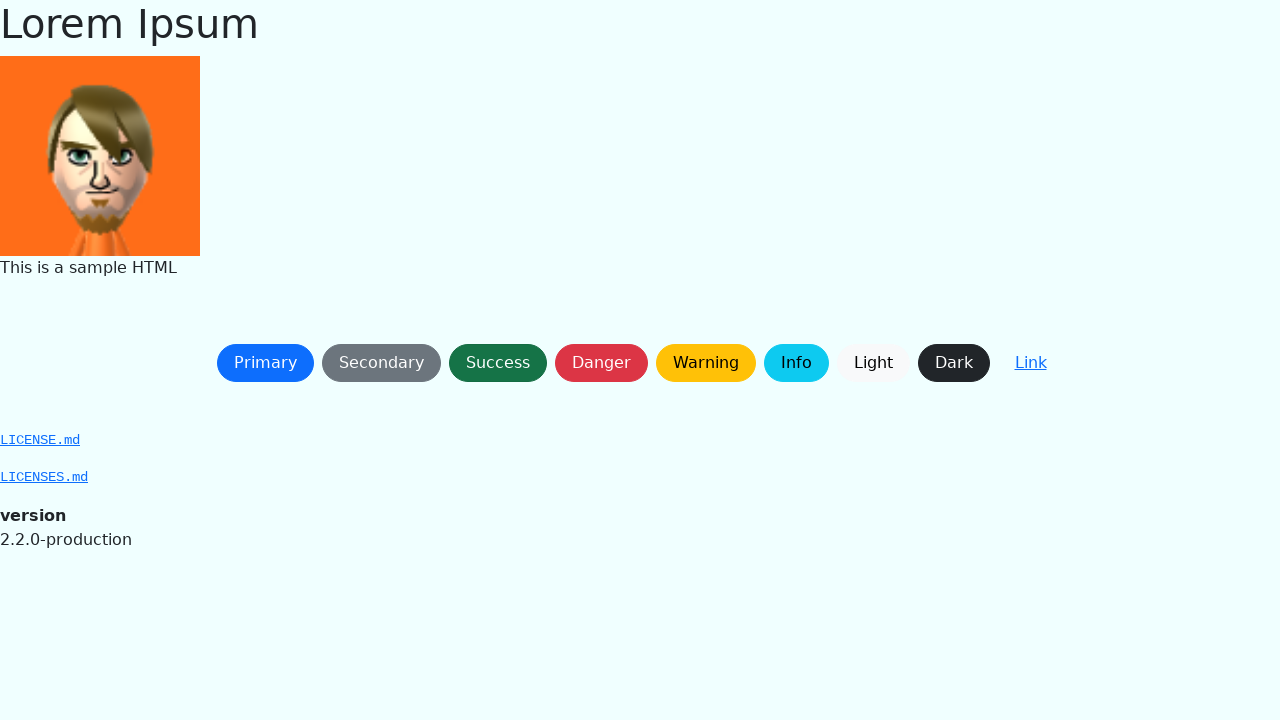

Clicked button at (381, 363) on button:not(a) >> nth=1
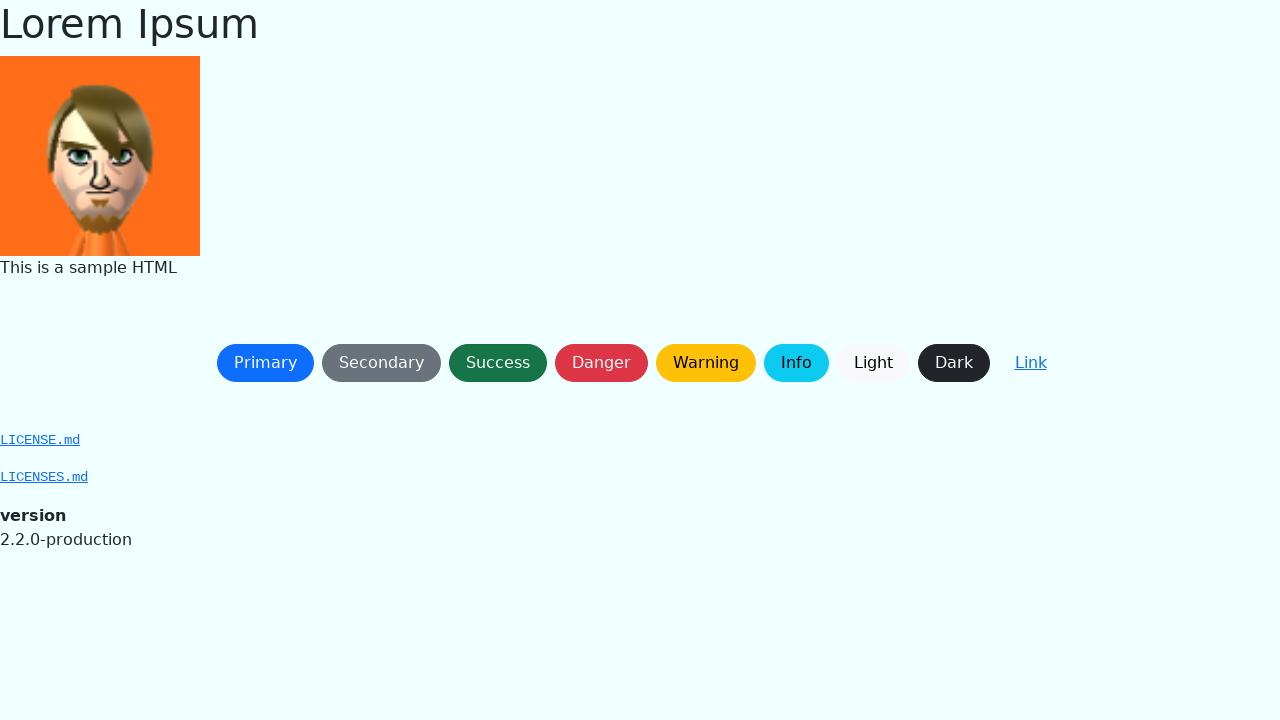

Waited 500ms for dialog or next action
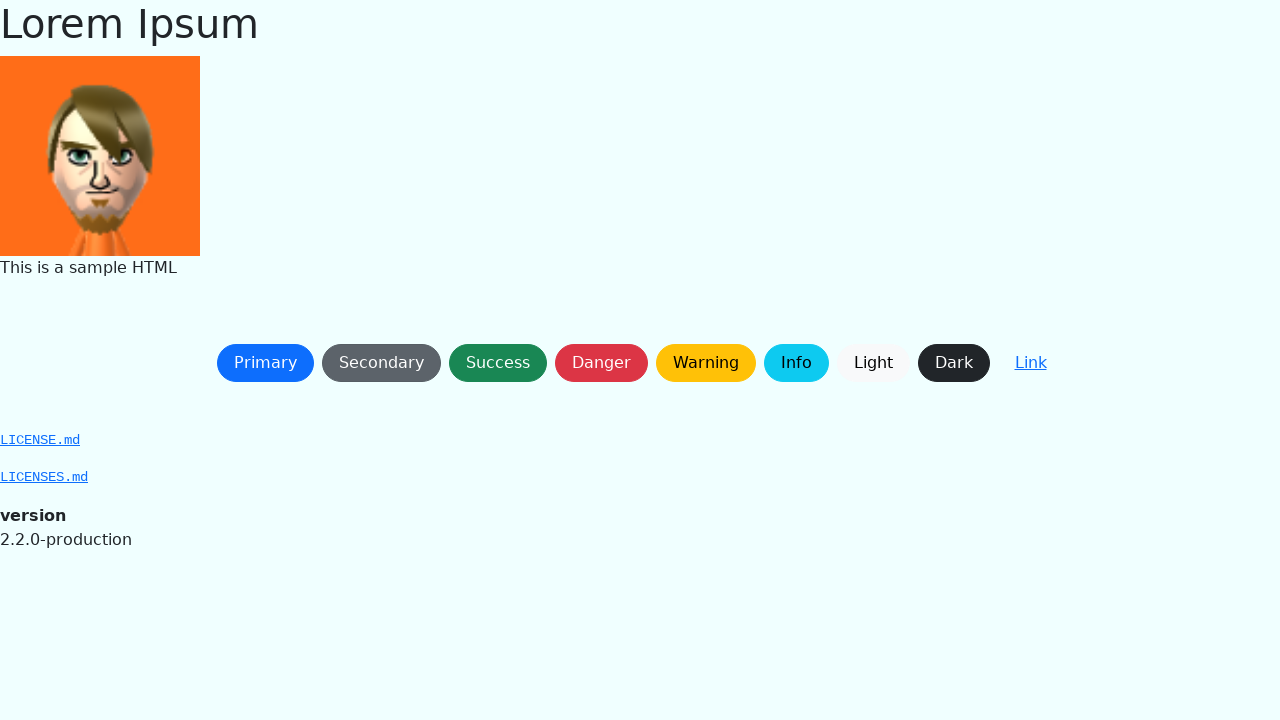

Waited for button to be visible
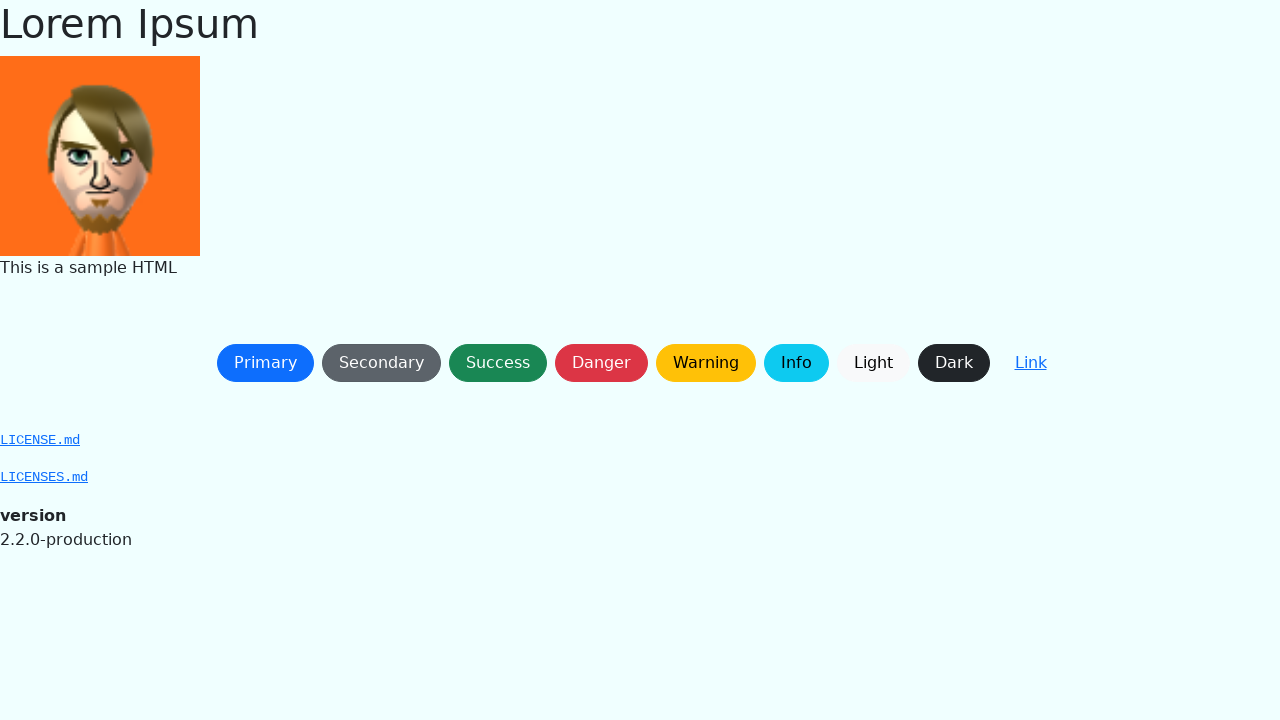

Clicked button at (265, 363) on button:not(a) >> nth=0
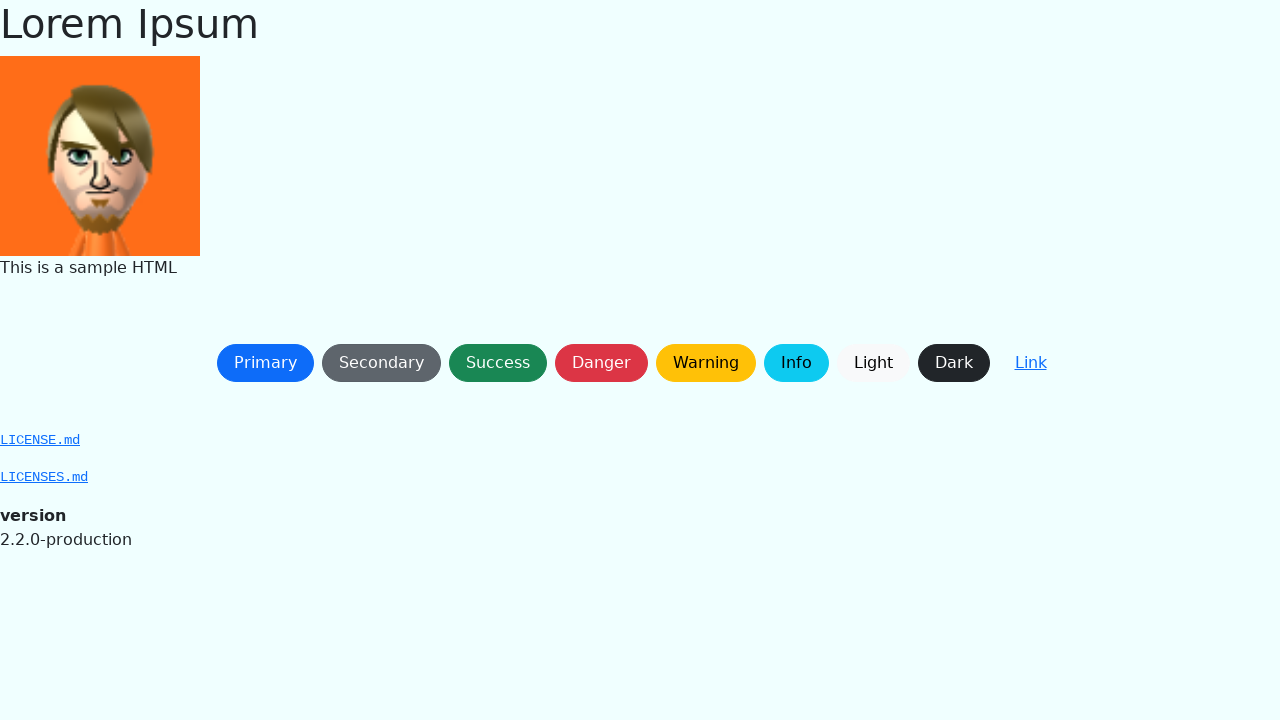

Waited 500ms for dialog or next action
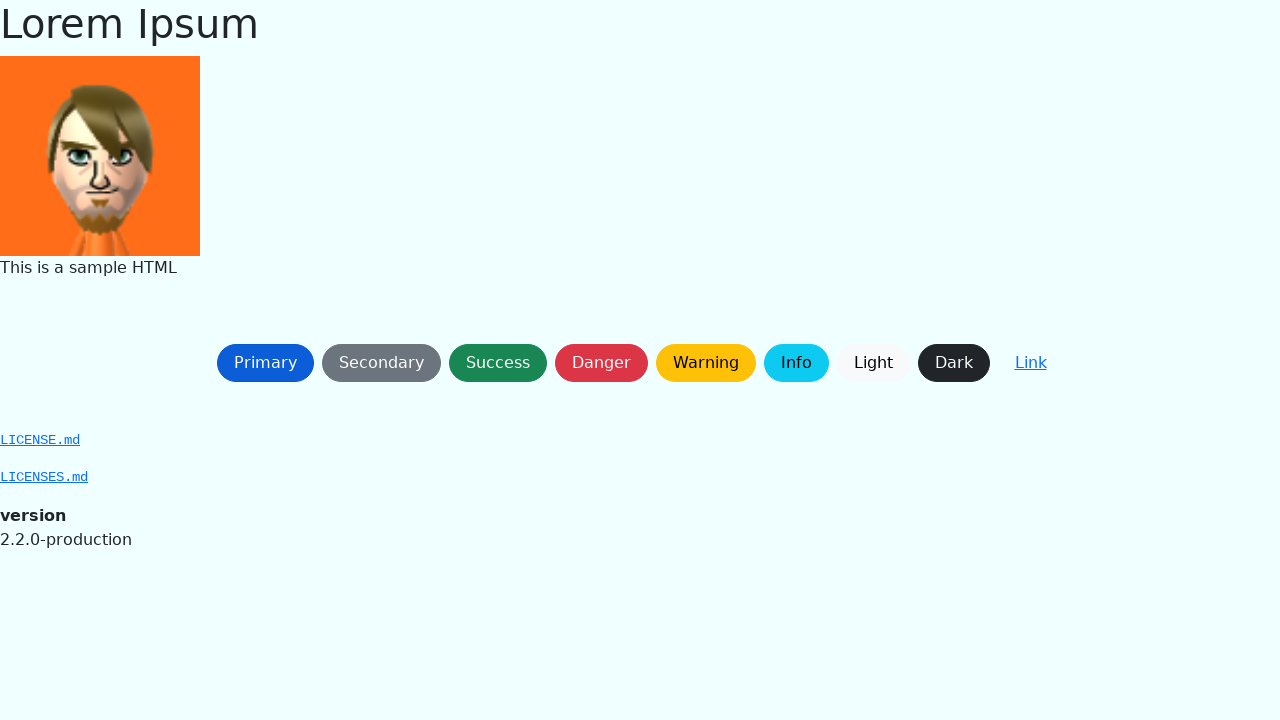

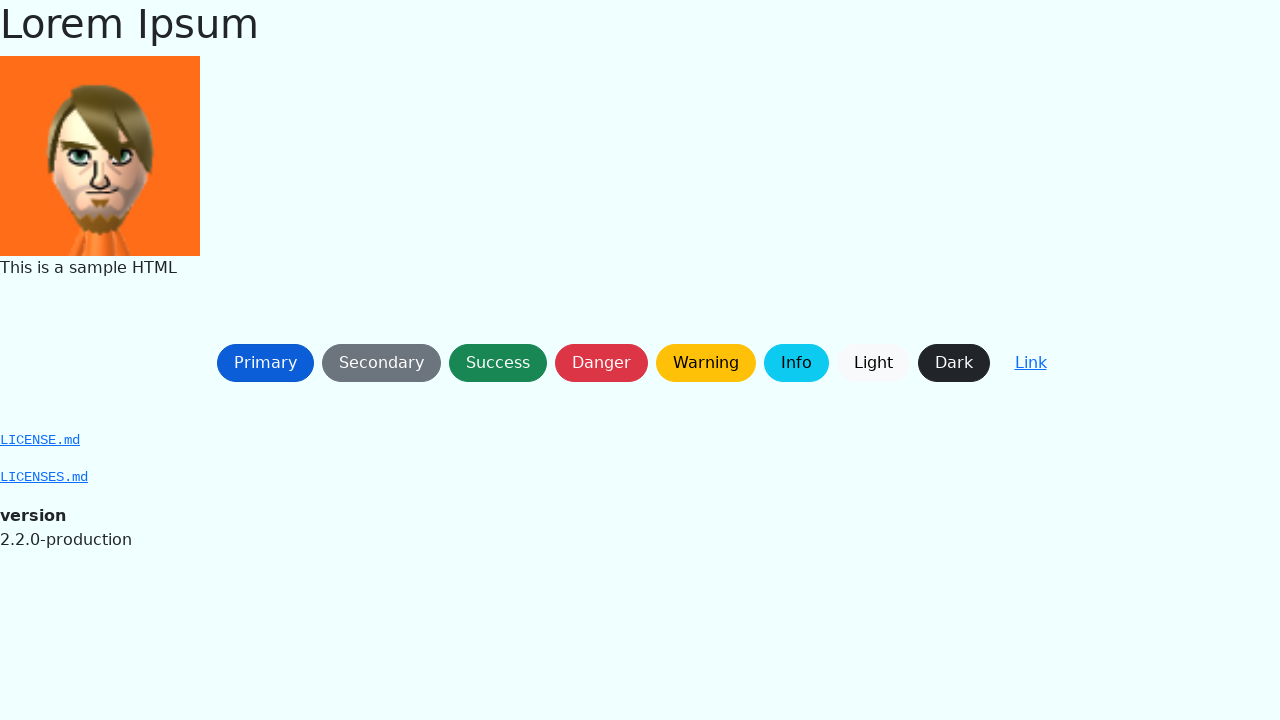